Tests various dropdown selection mechanisms including single select, multi-select, and old-style select elements on the DemoQA select menu page

Starting URL: https://demoqa.com/select-menu

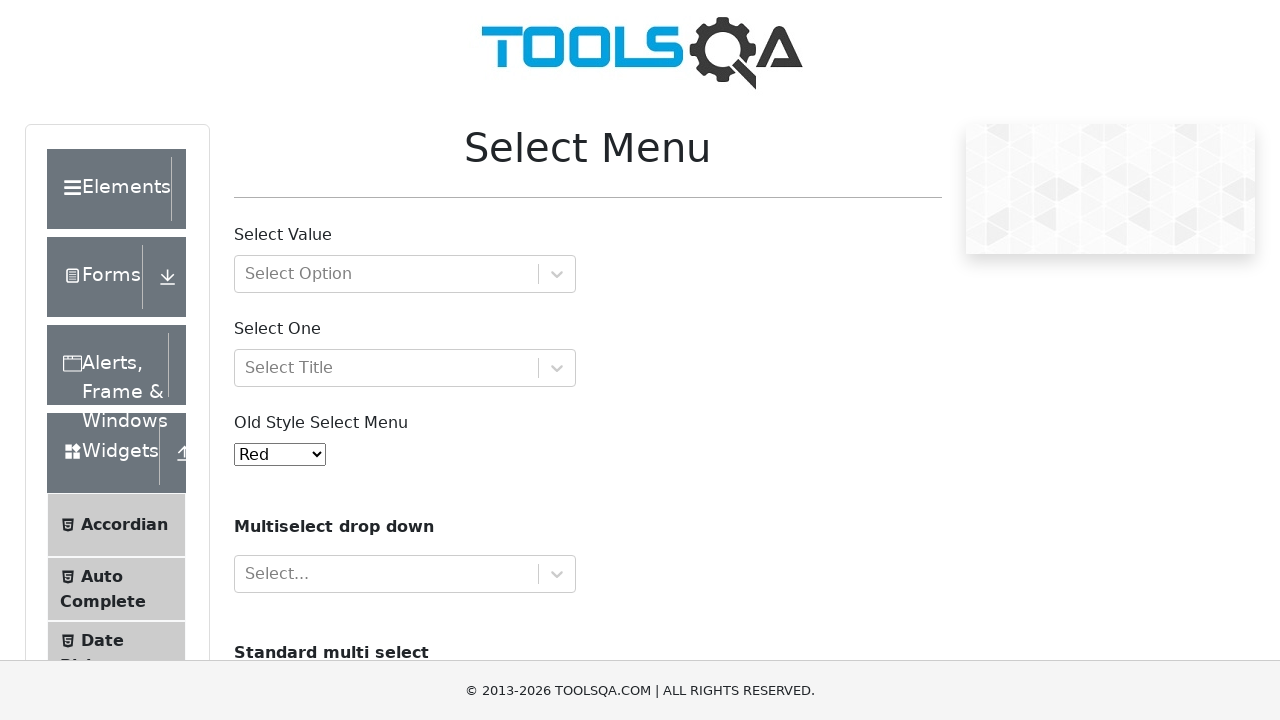

Clicked 'Select Value' dropdown to open it at (405, 274) on xpath=//*[@id='withOptGroup']/div
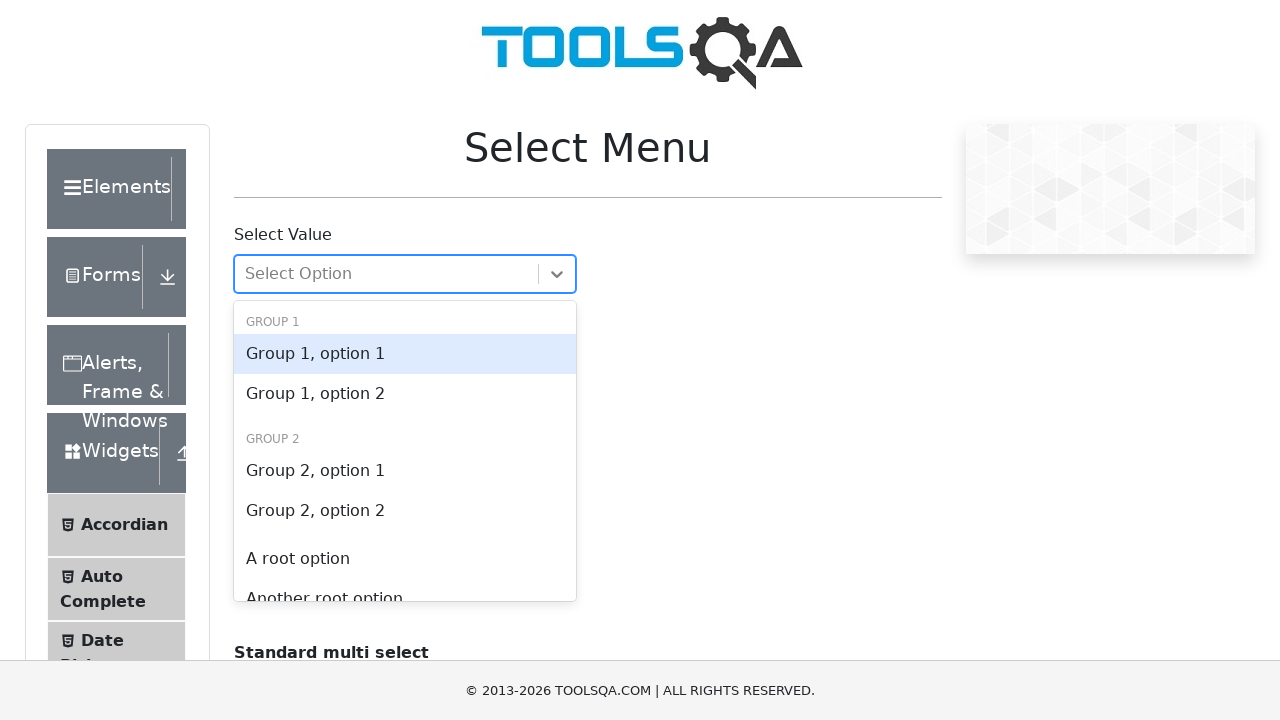

Selected 'Group 1, option 1' from dropdown at (405, 354) on xpath=//div[contains(text(),'Group 1, option 1')]
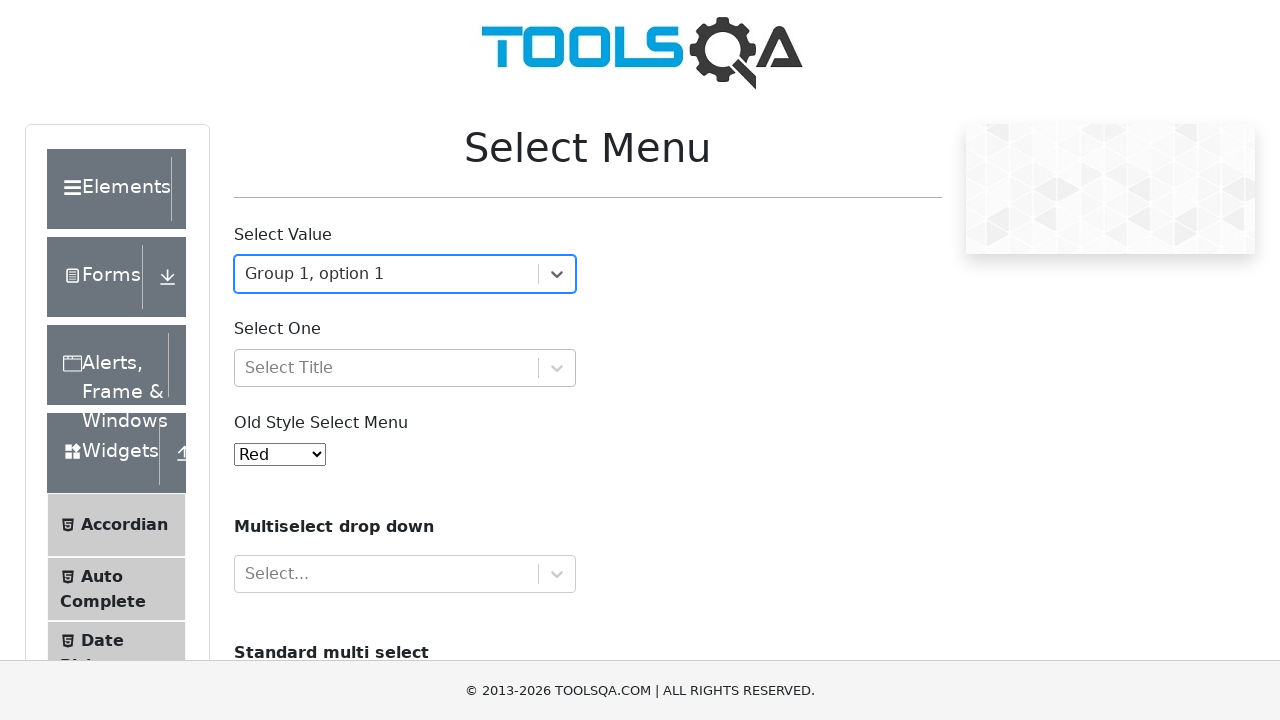

Clicked 'Select One' dropdown to open it at (405, 368) on xpath=//*[@id='selectOne']/div
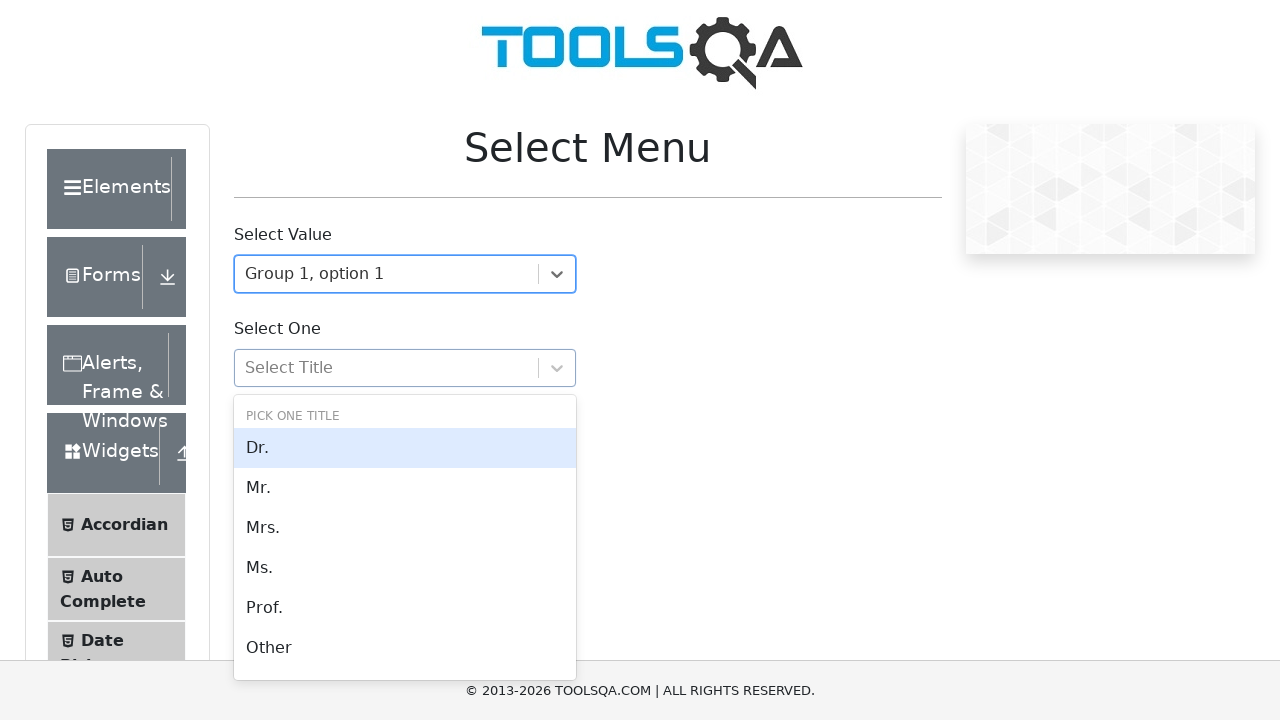

Selected 'Dr.' from dropdown at (405, 448) on xpath=//div[contains(text(),'Dr.')]
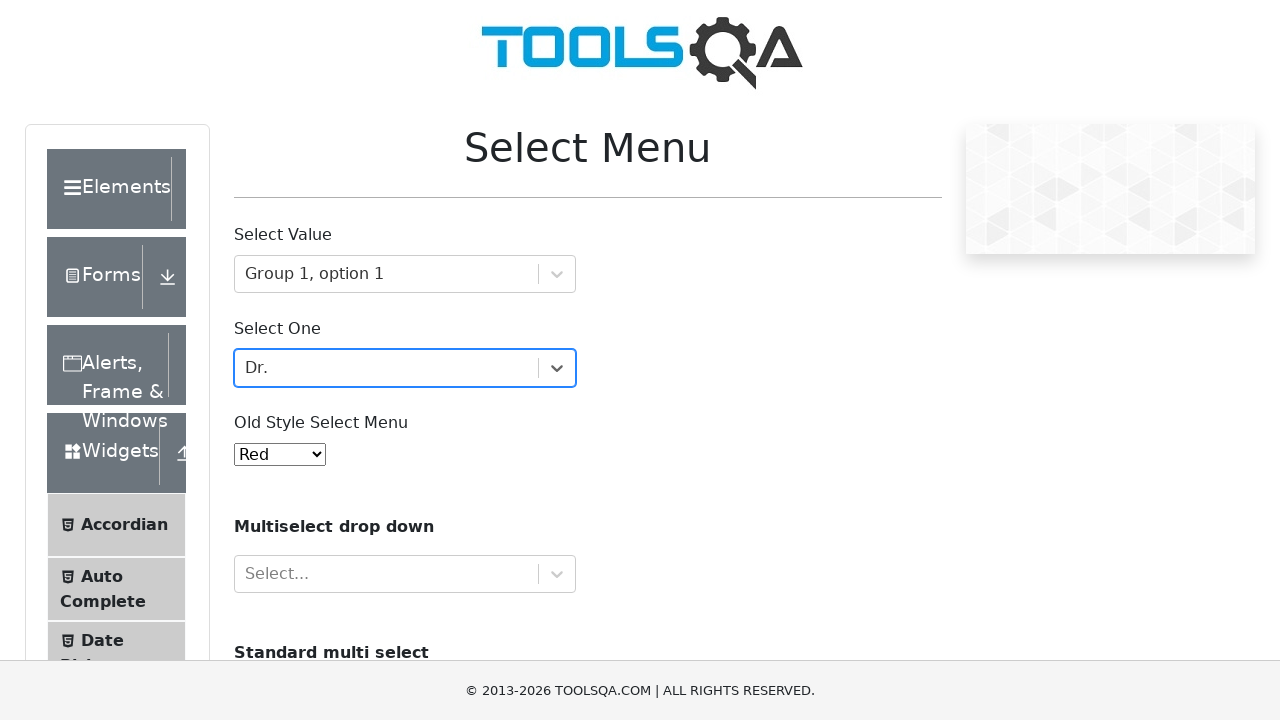

Selected 'Blue' option from old-style select menu on #oldSelectMenu
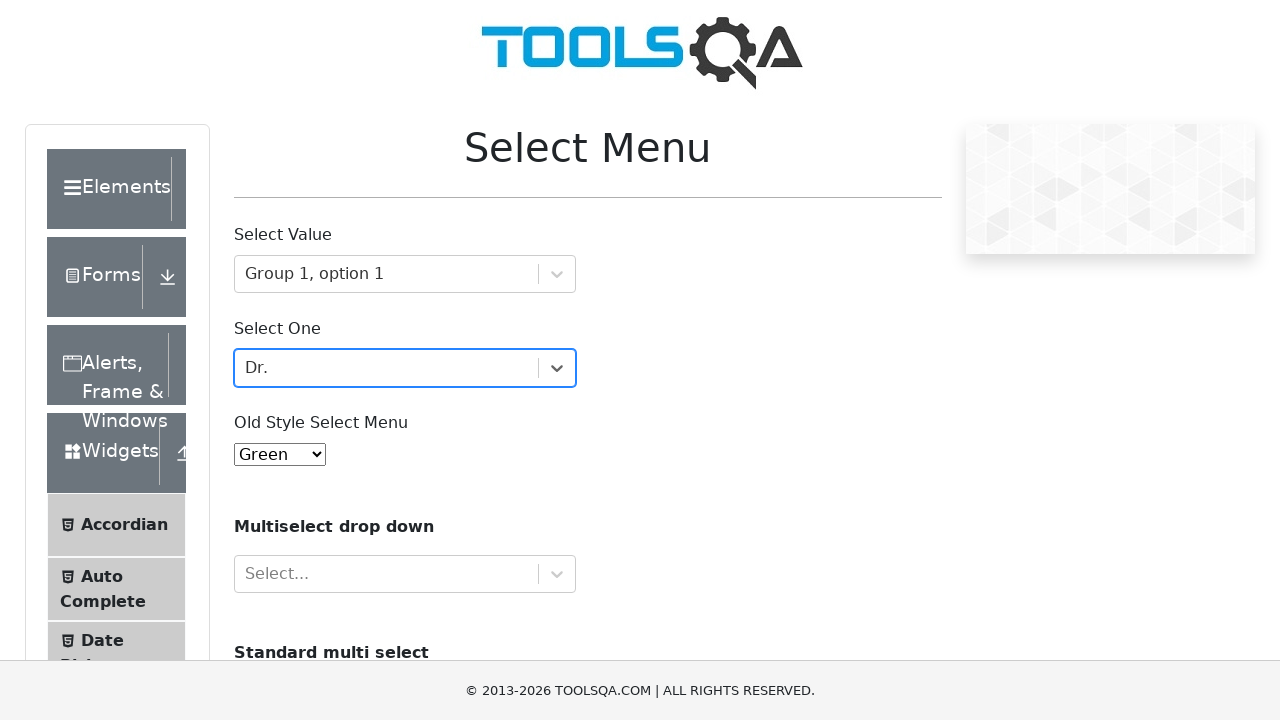

Clicked multi-select dropdown to open it at (386, 574) on xpath=//*[@id='selectMenuContainer']/div[7]/div/div/div/div[1]
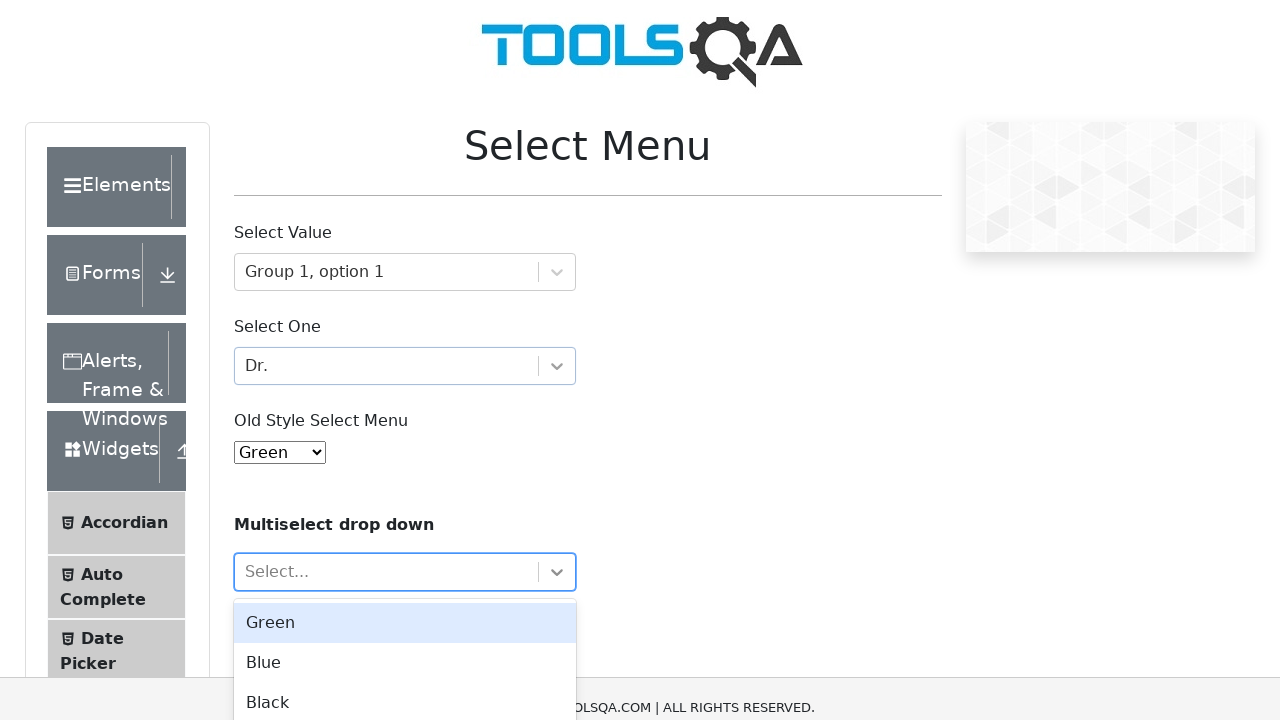

Selected 'Green' from multi-select dropdown at (405, 568) on xpath=//div[contains(text(),'Green')]
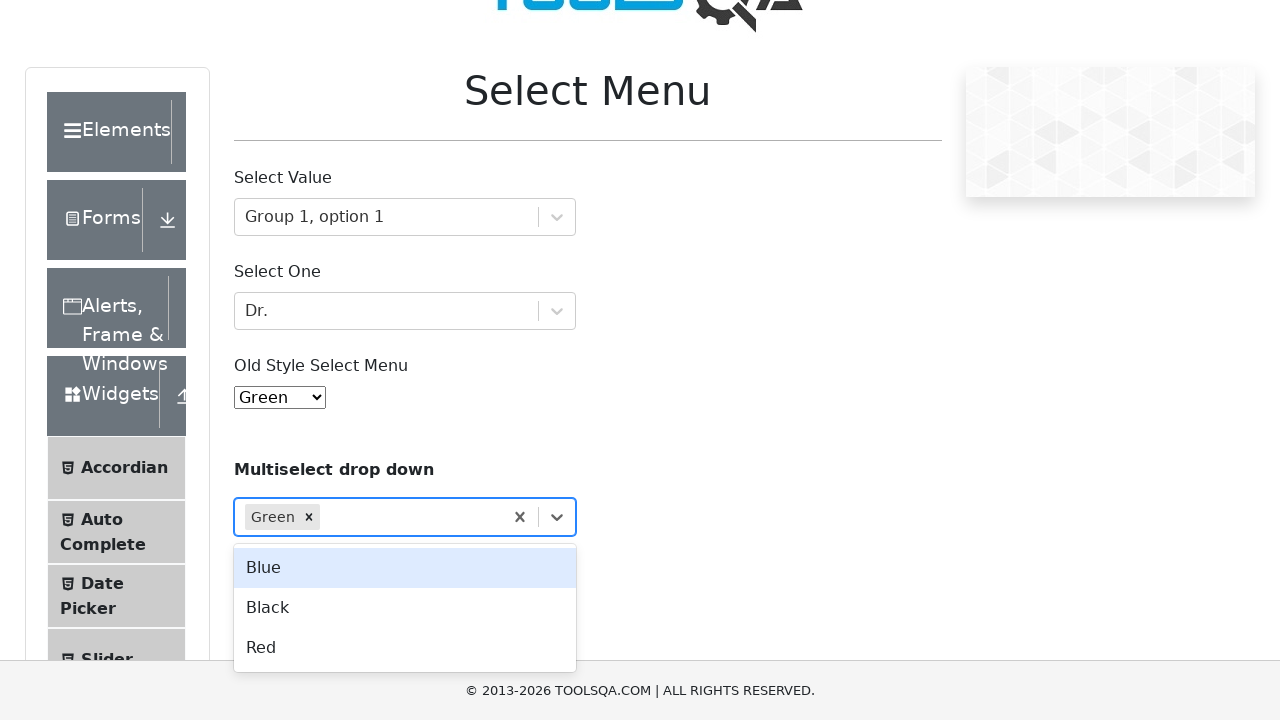

Selected 'Red' from multi-select dropdown at (405, 648) on xpath=//div[contains(text(),'Red')]
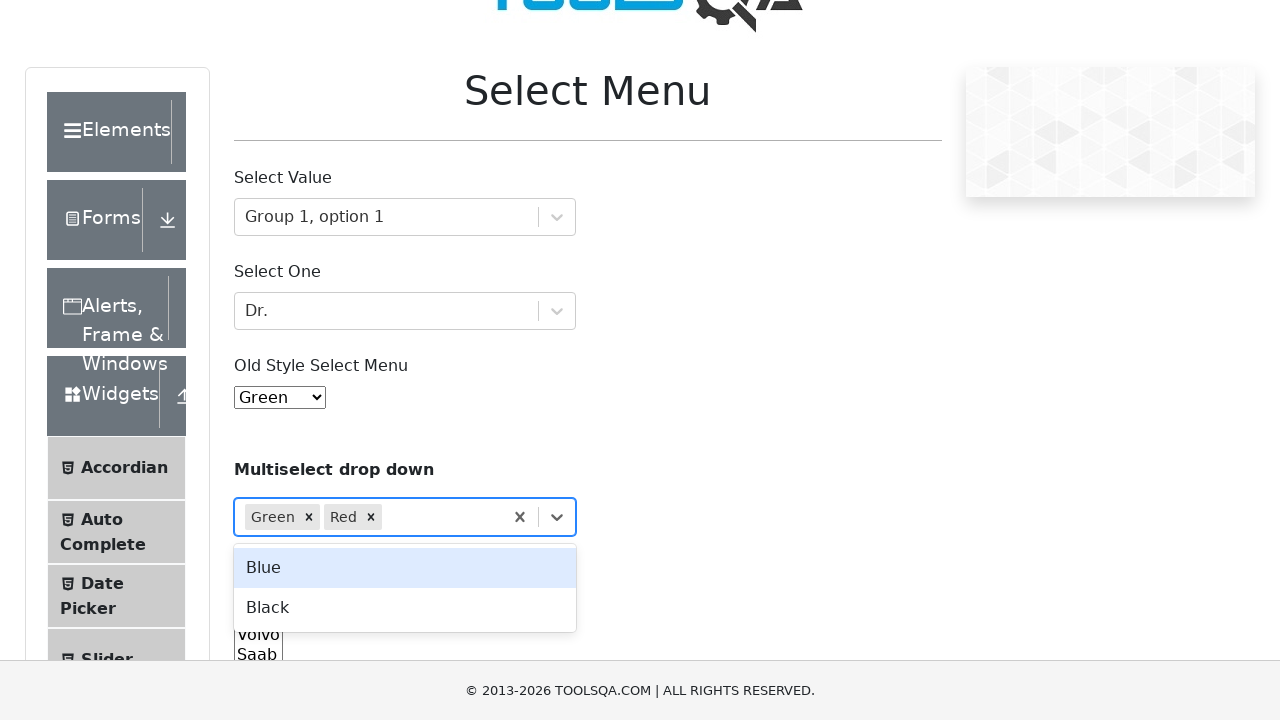

Closed multi-select dropdown at (368, 517) on xpath=//*[@id='selectMenuContainer']/div[7]/div/div/div/div[1]
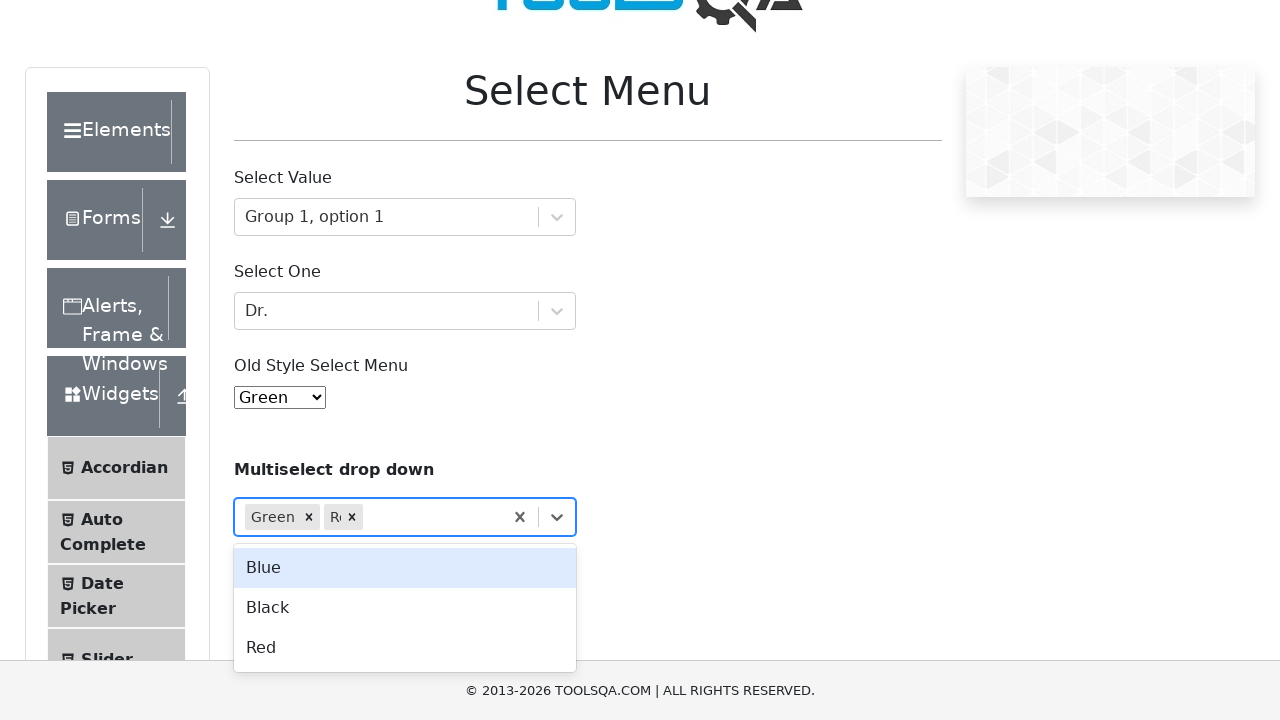

Selected 'Volvo' and 'Audi' from standard multi-select dropdown on #cars
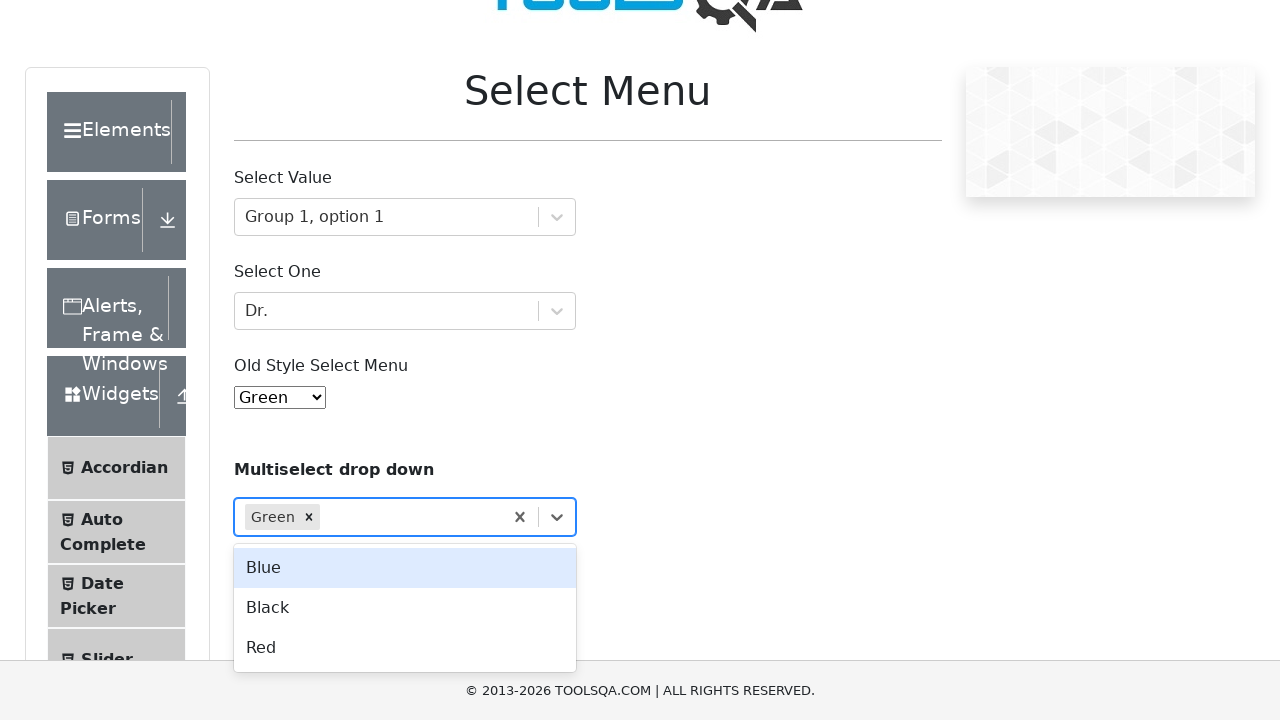

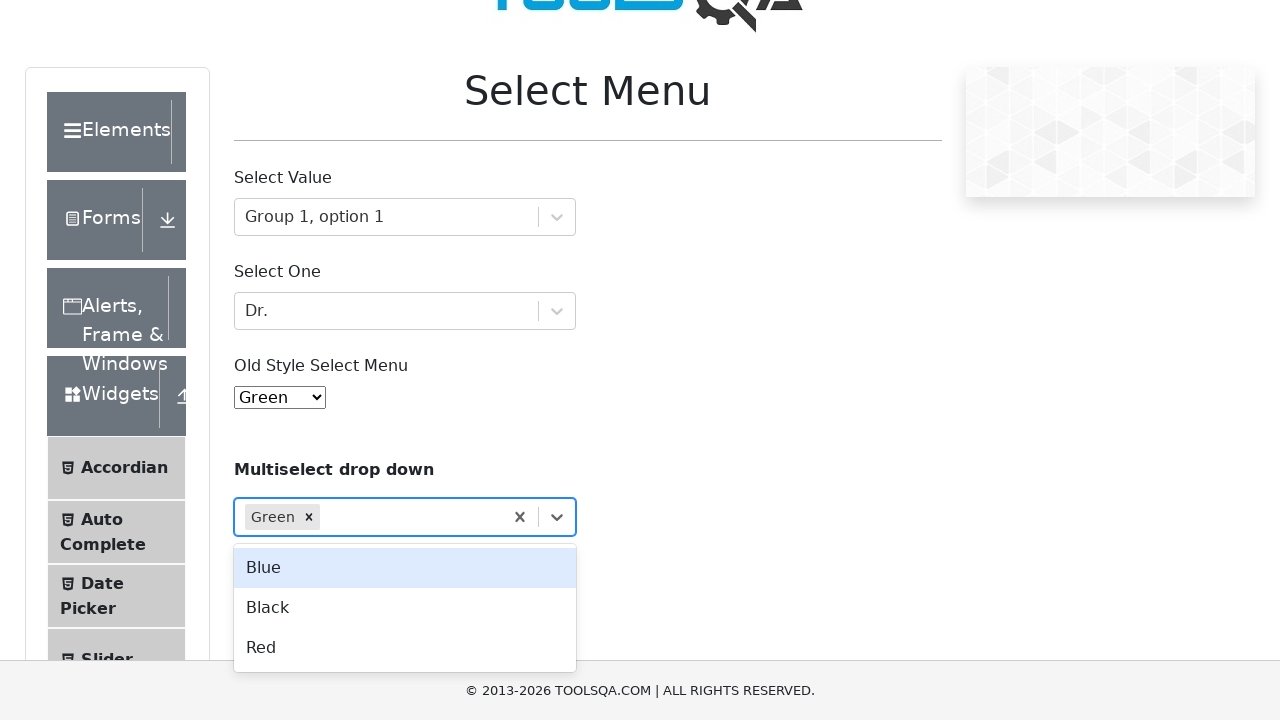